Tests table interactions including reading table dimensions, accessing specific cells, clicking column headers for sorting, and reading footer values

Starting URL: https://v1.training-support.net/selenium/tables

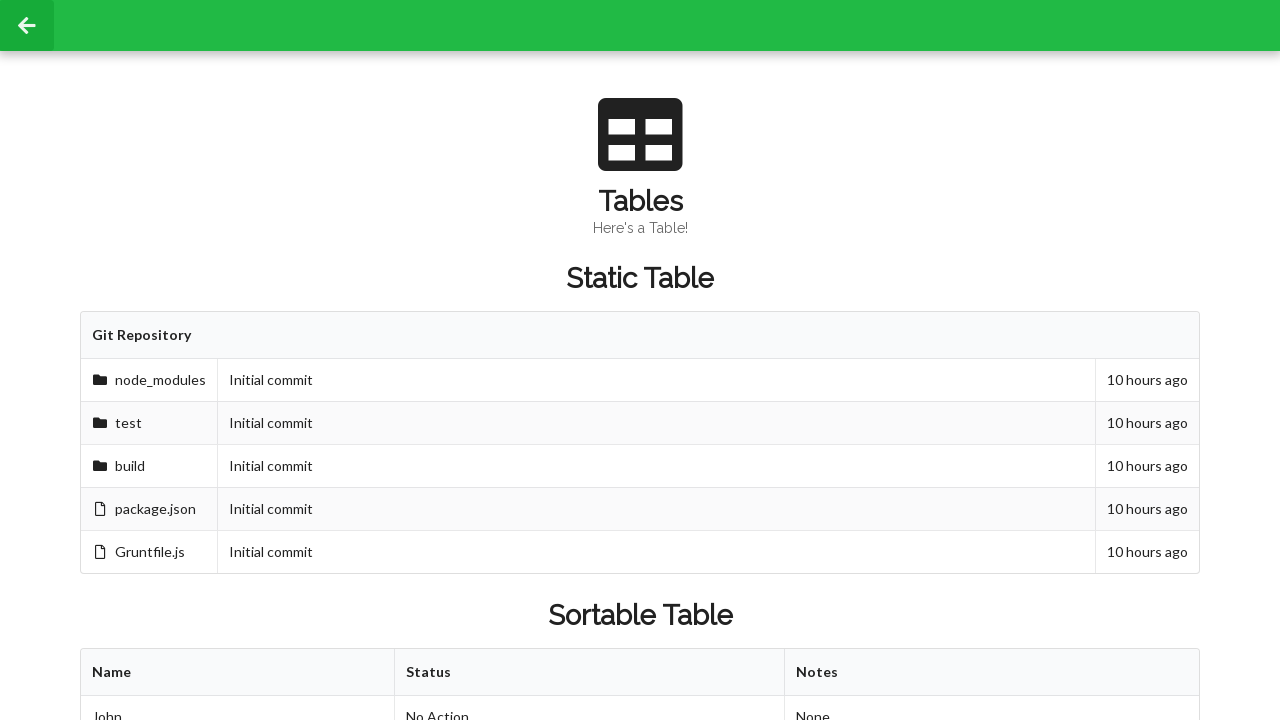

Located the sortable table element
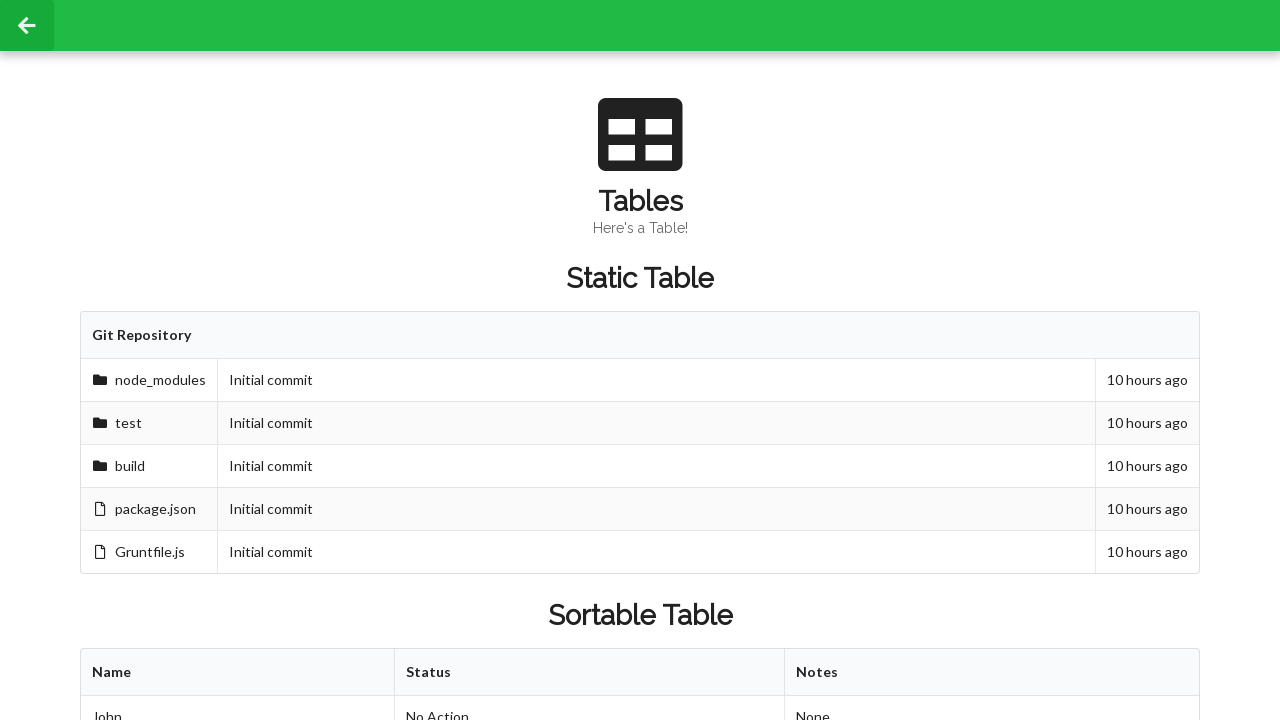

Counted table rows: 3
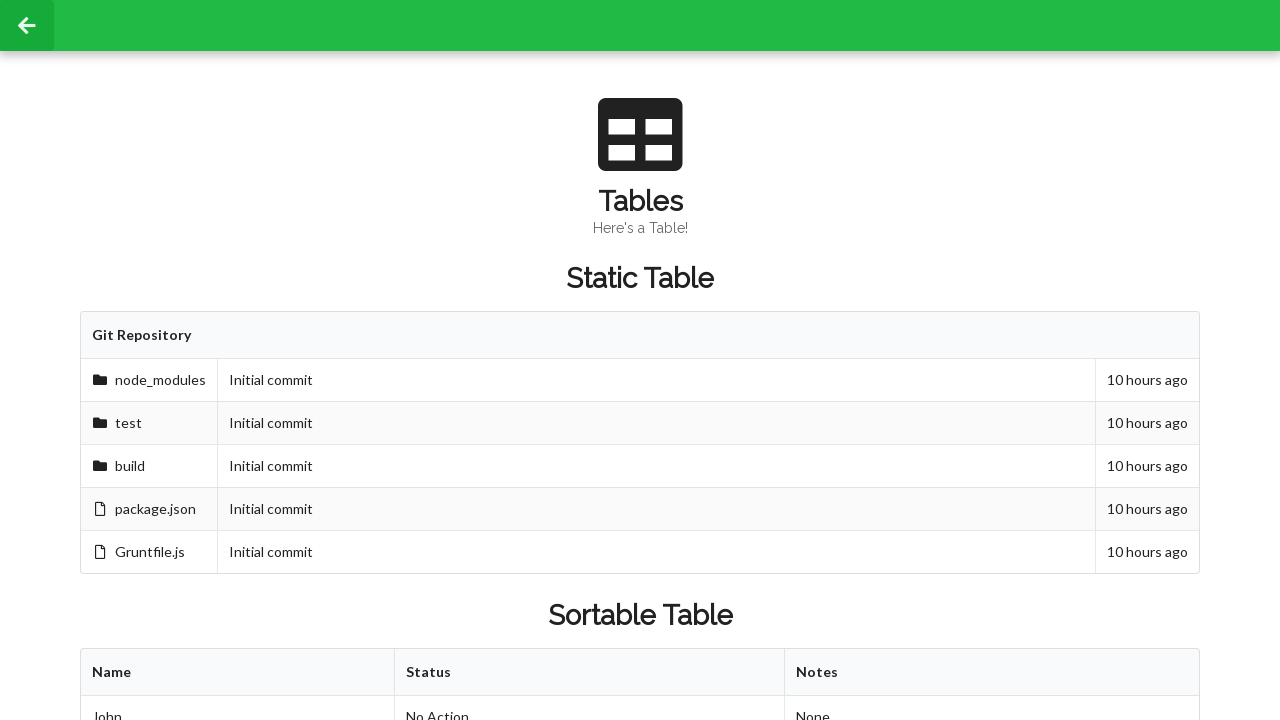

Counted header columns: 3
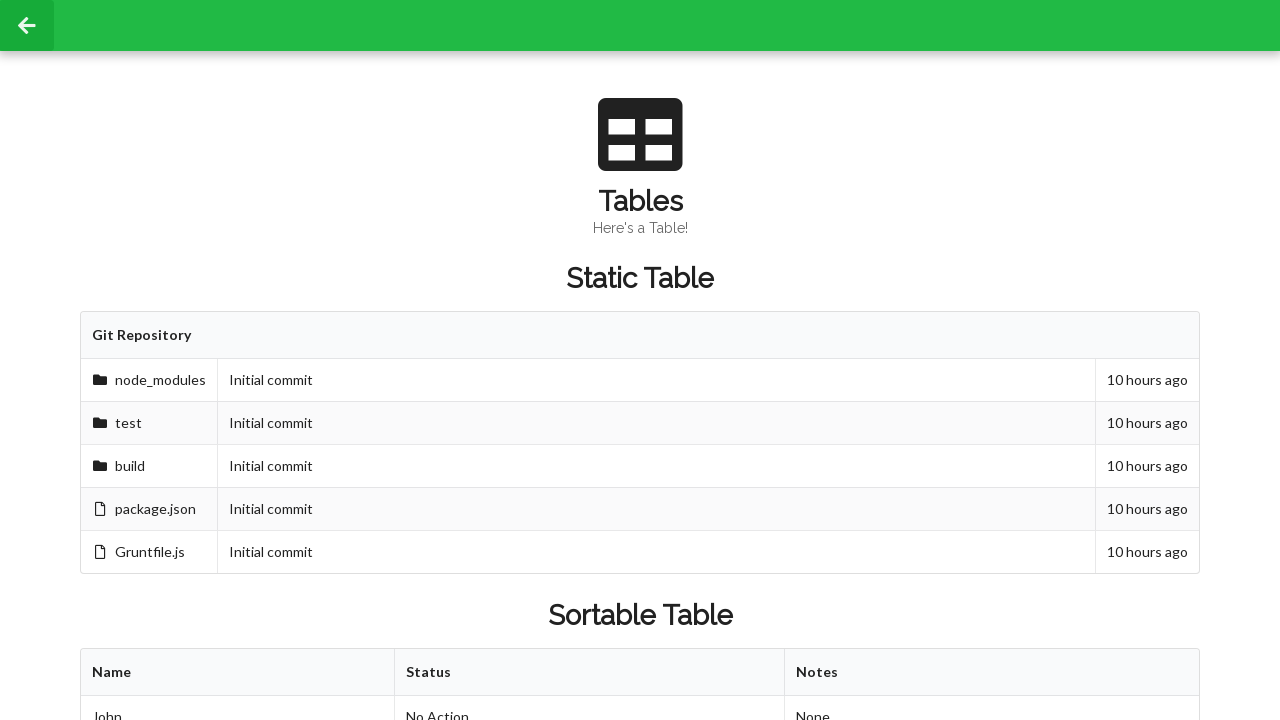

Counted body columns: 3
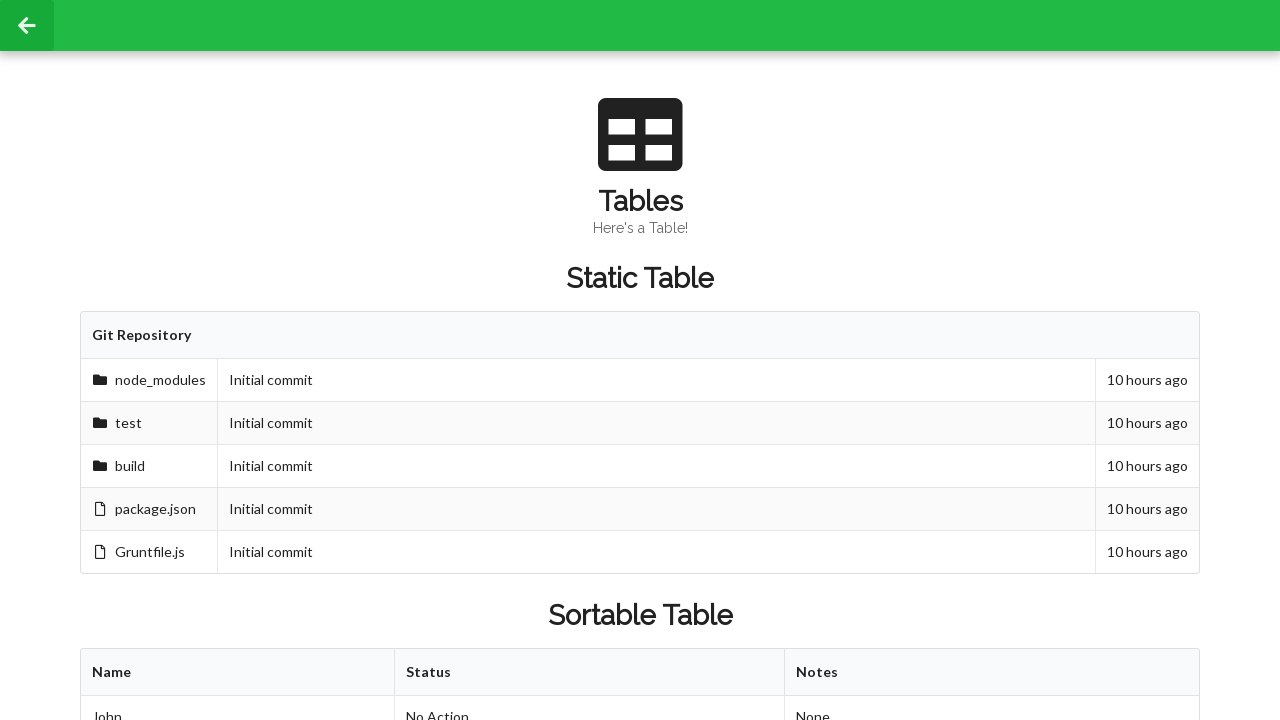

Read cell value before sorting: Approved
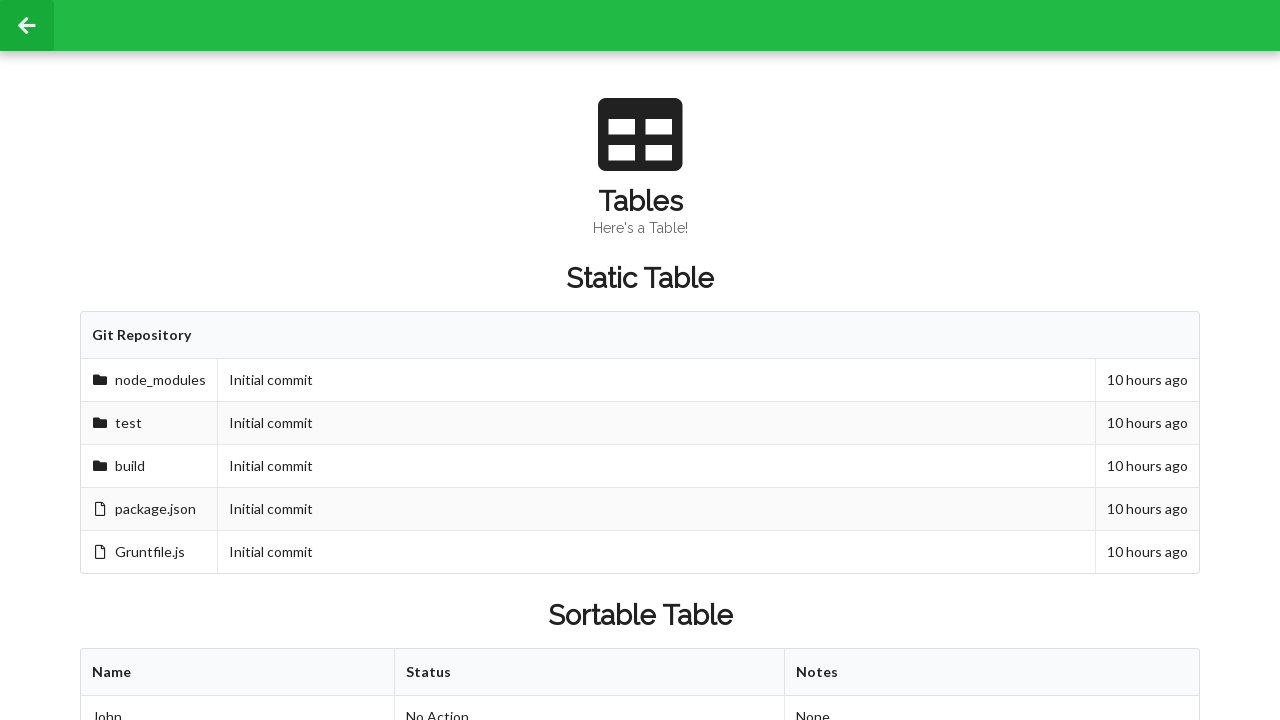

Clicked first header column to sort table at (238, 673) on xpath=//html/body/div/div[2]/div/div[3]/div[2]/table/thead/tr/th[1]
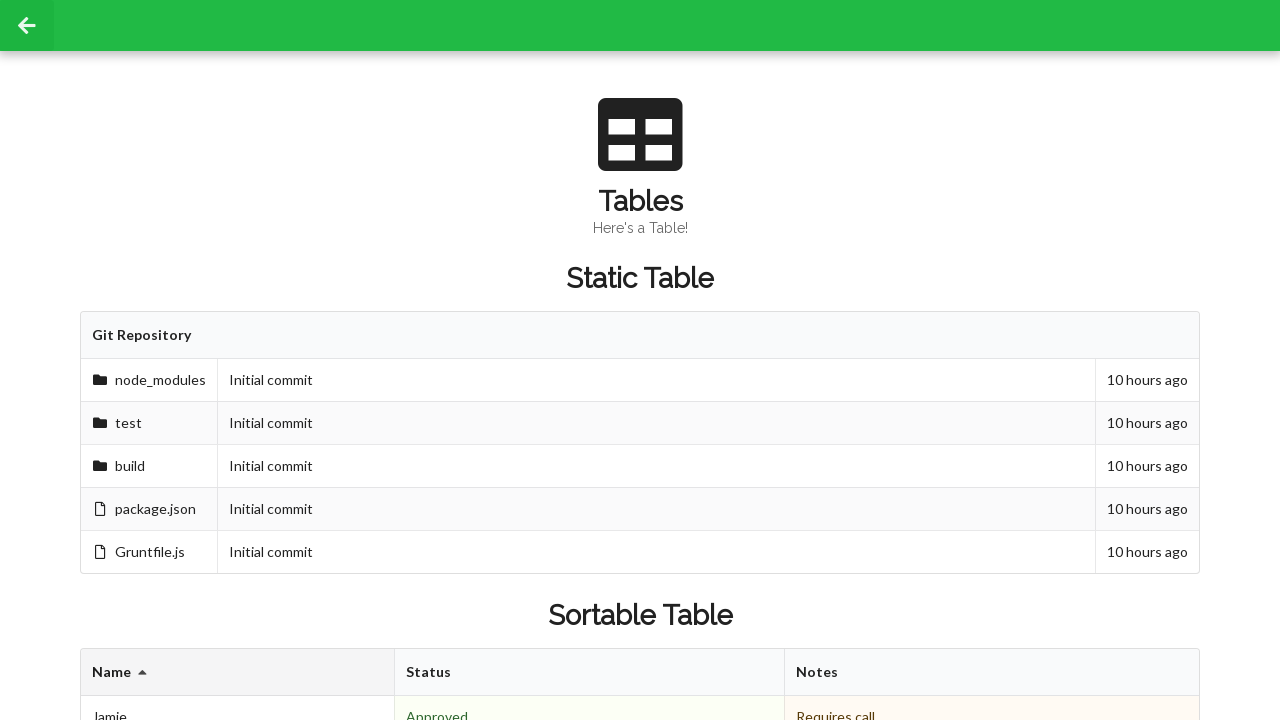

Read cell value after sorting: Denied
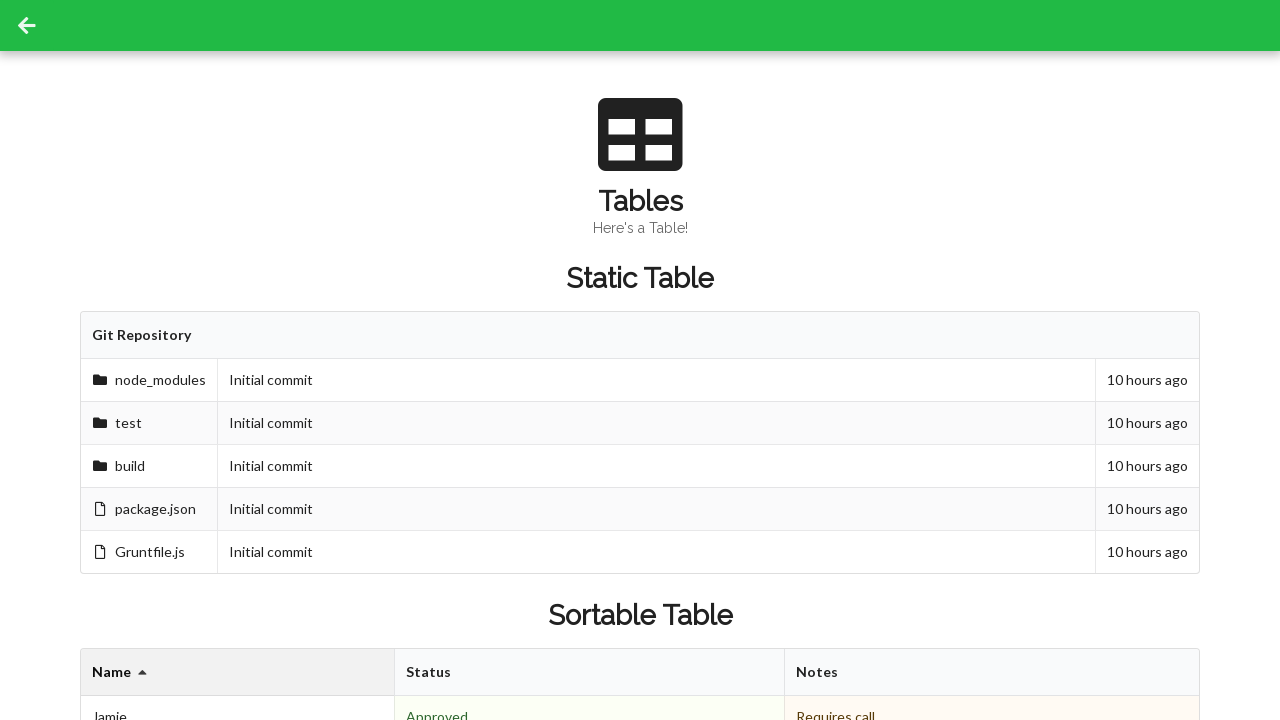

Retrieved all footer text values
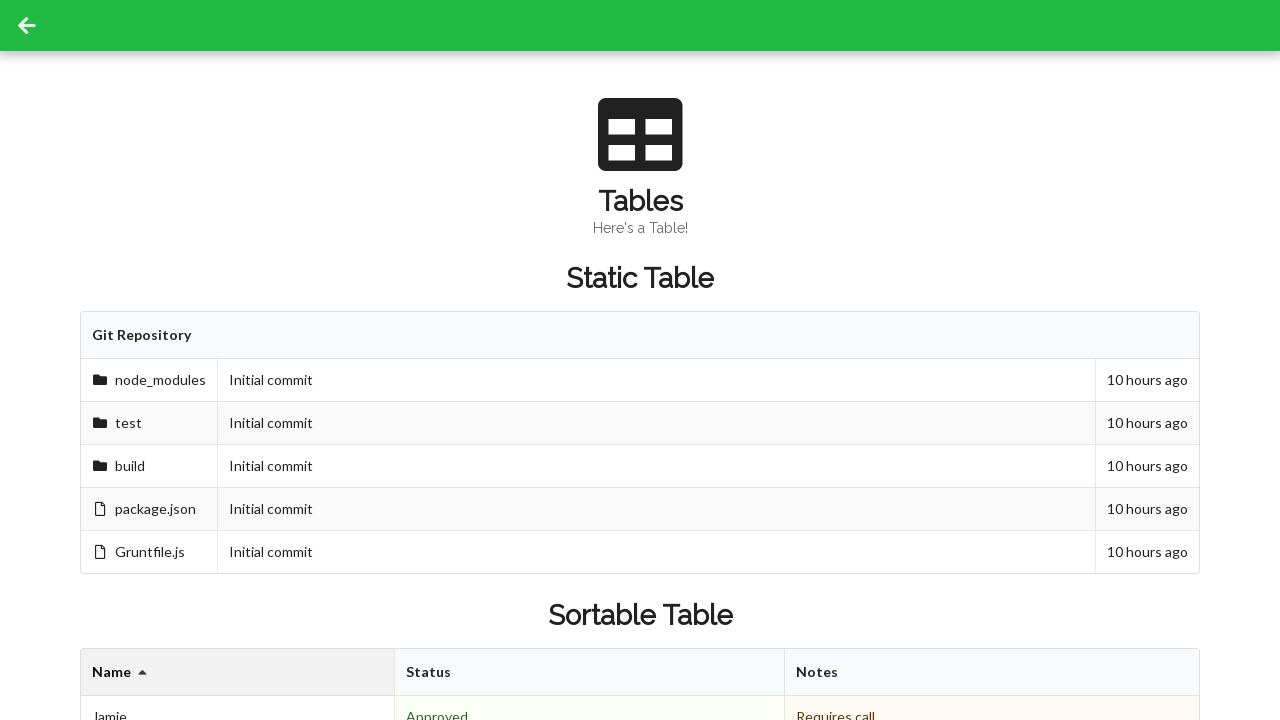

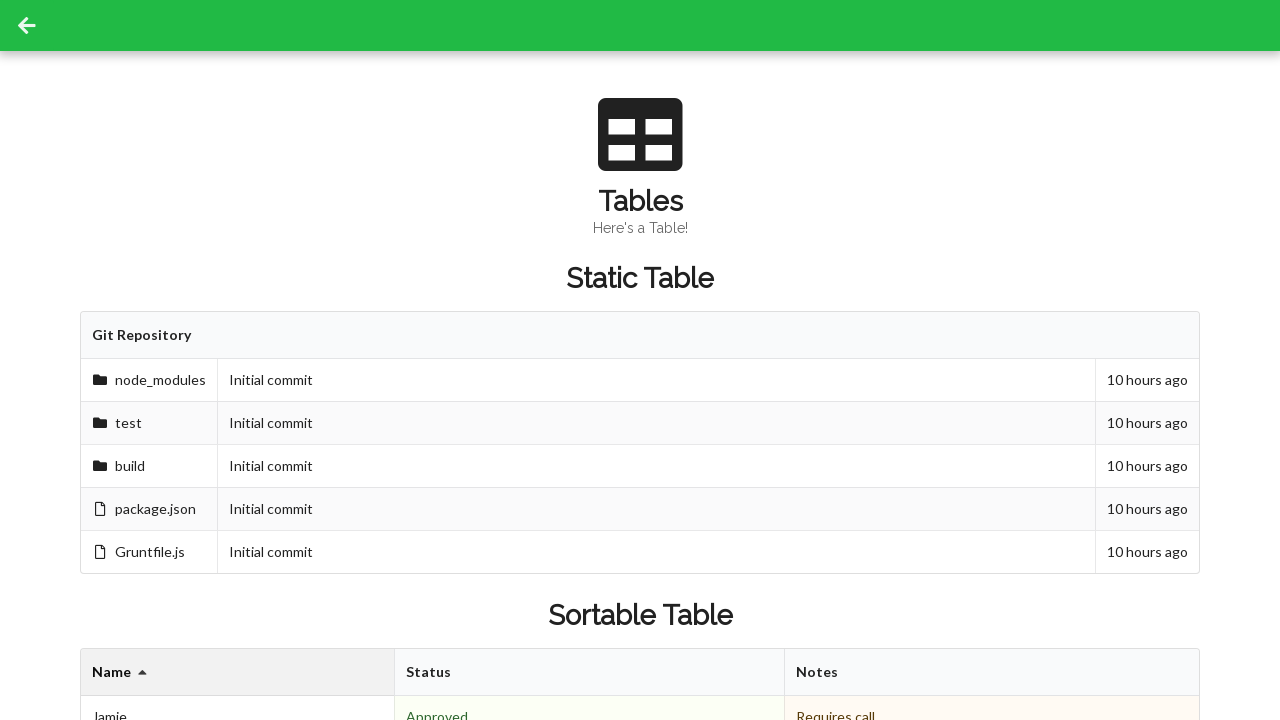